Navigates to the Six Guys GitHub Pages site and clicks on the home button in the navigation

Starting URL: https://six-guys.github.io/

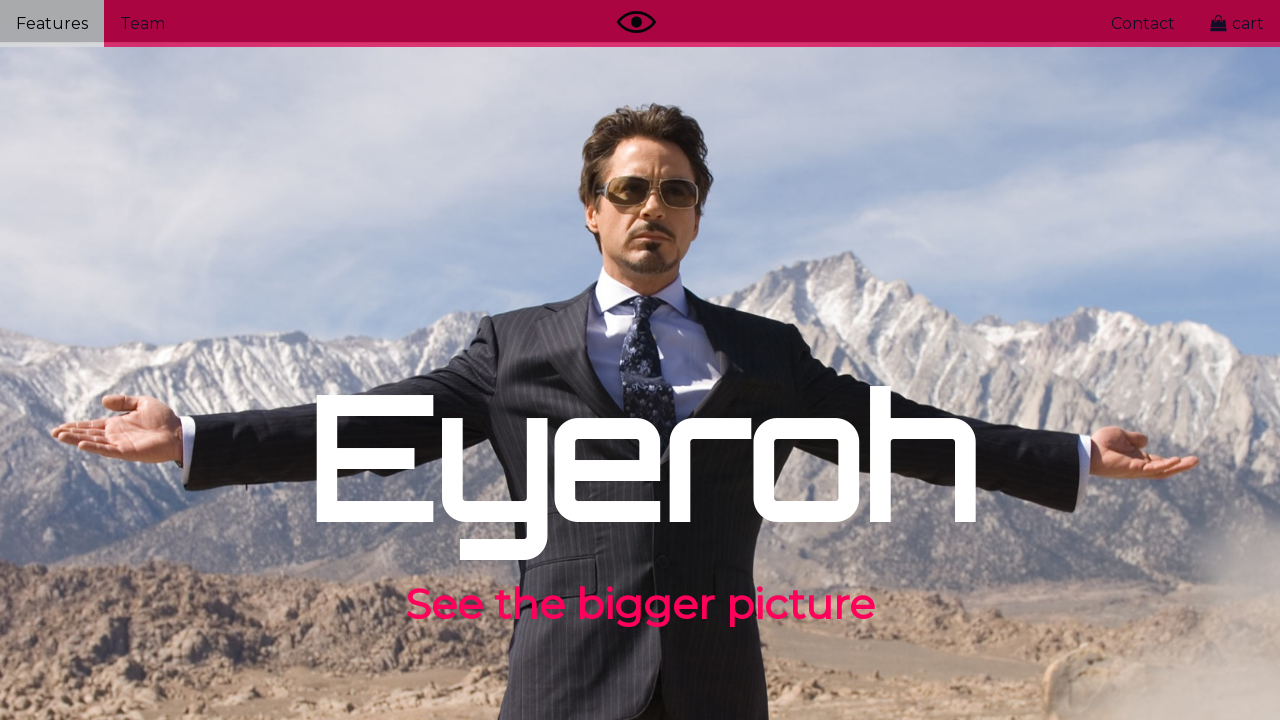

Navigated to Six Guys GitHub Pages site
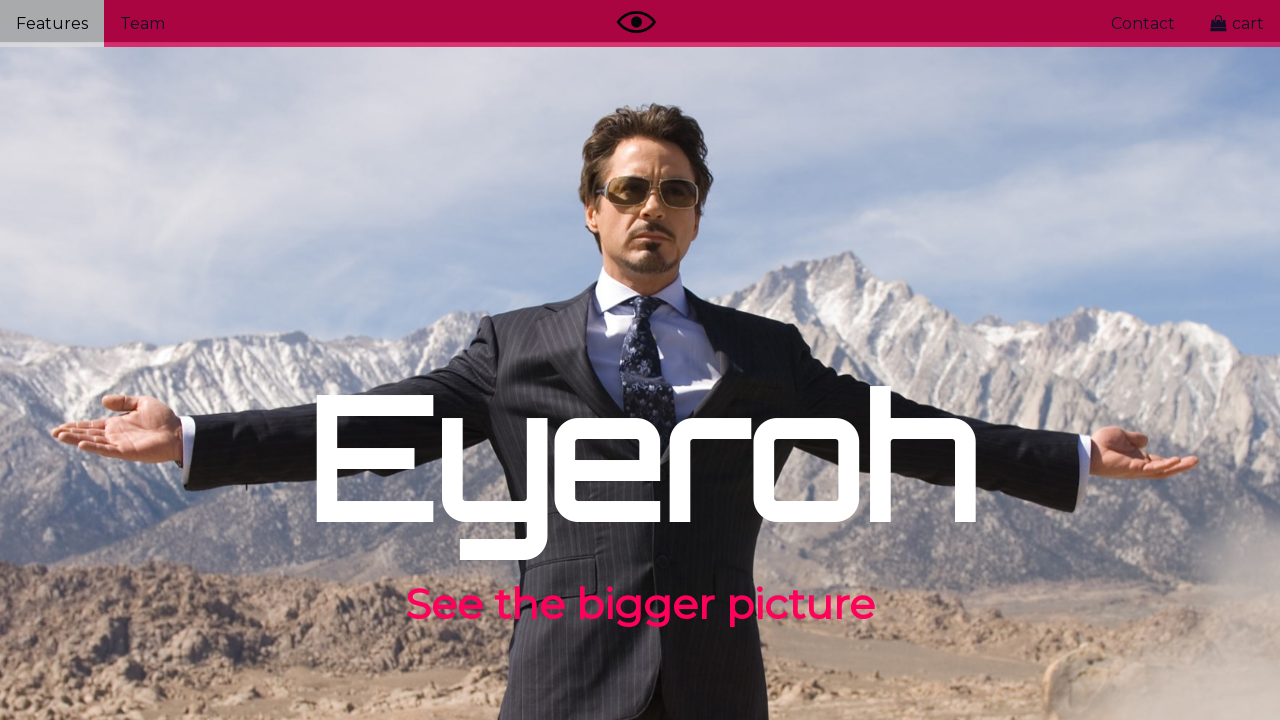

Clicked on the home button in the navigation at (142, 24) on xpath=/html/body/div[1]/a[2]
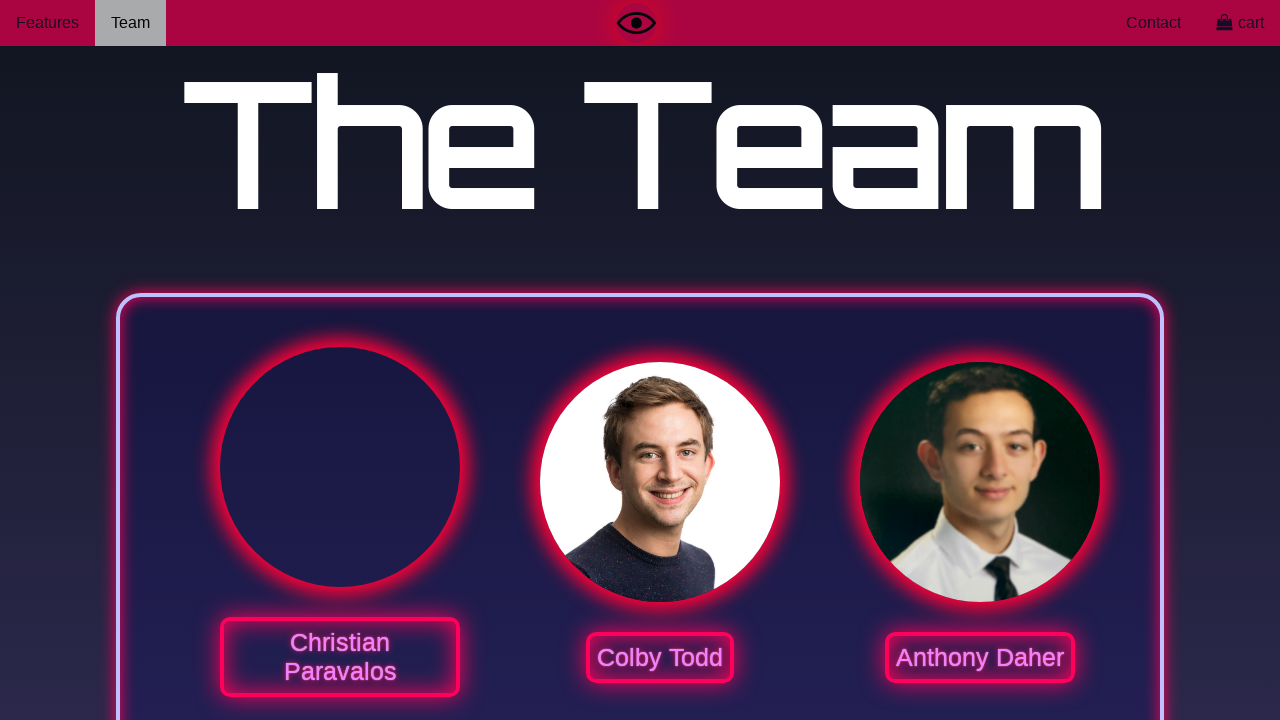

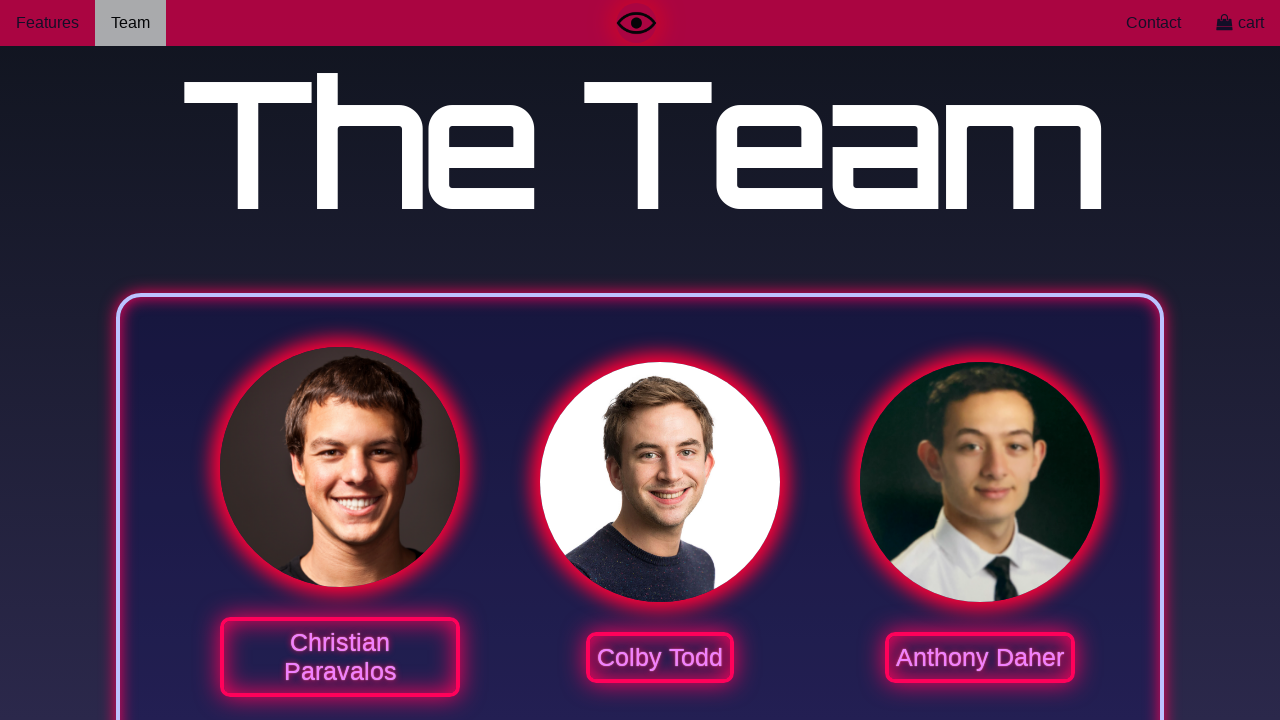